Completes a purchase by filling in payment and delivery details

Starting URL: https://jupiter.cloud.planittesting.com/#/

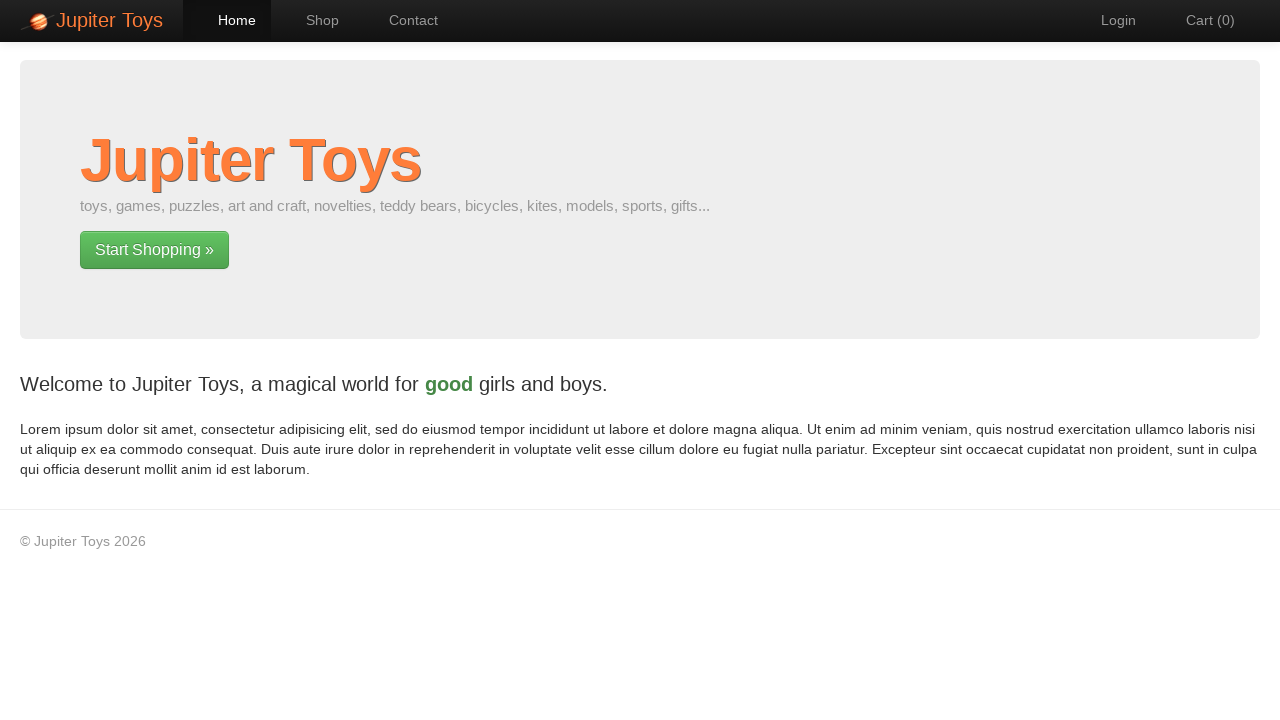

Clicked Shop link to navigate to shop page at (312, 20) on text=Shop
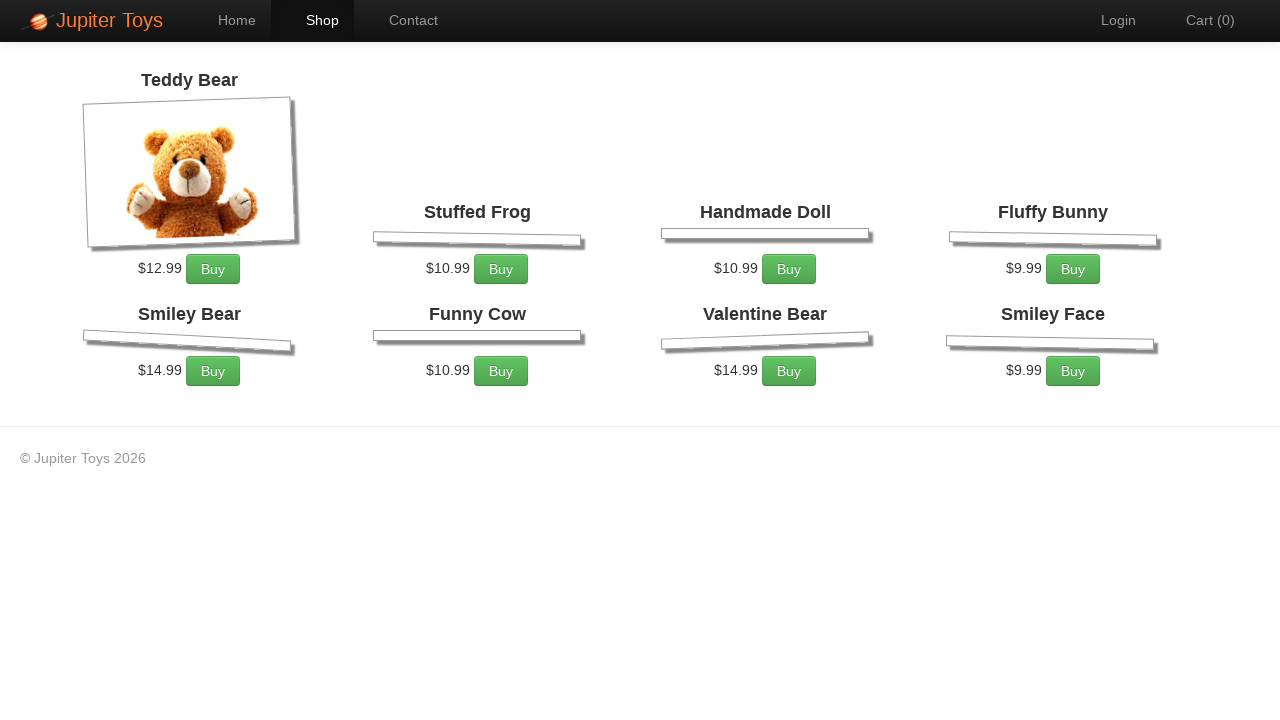

Clicked Buy button for Teddy Bear product at (213, 270) on li:has-text('Teddy Bear') >> text=Buy
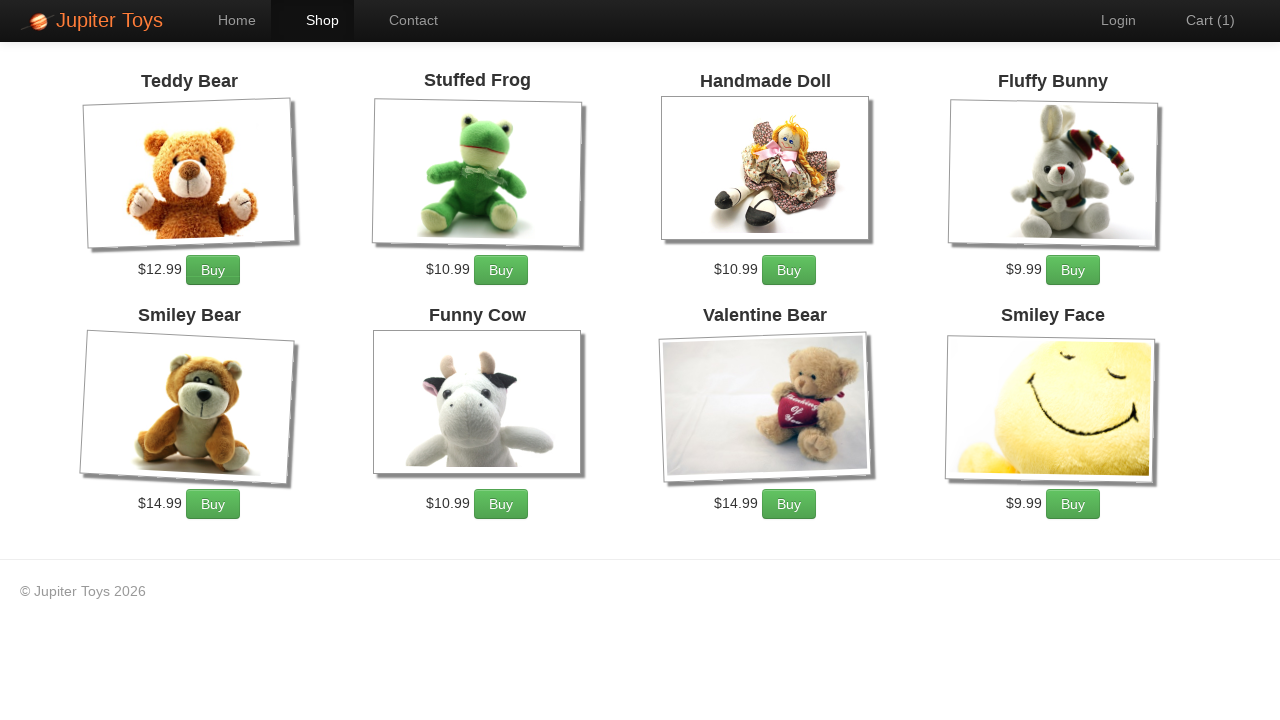

Clicked Cart link to view shopping cart at (1200, 20) on text=Cart
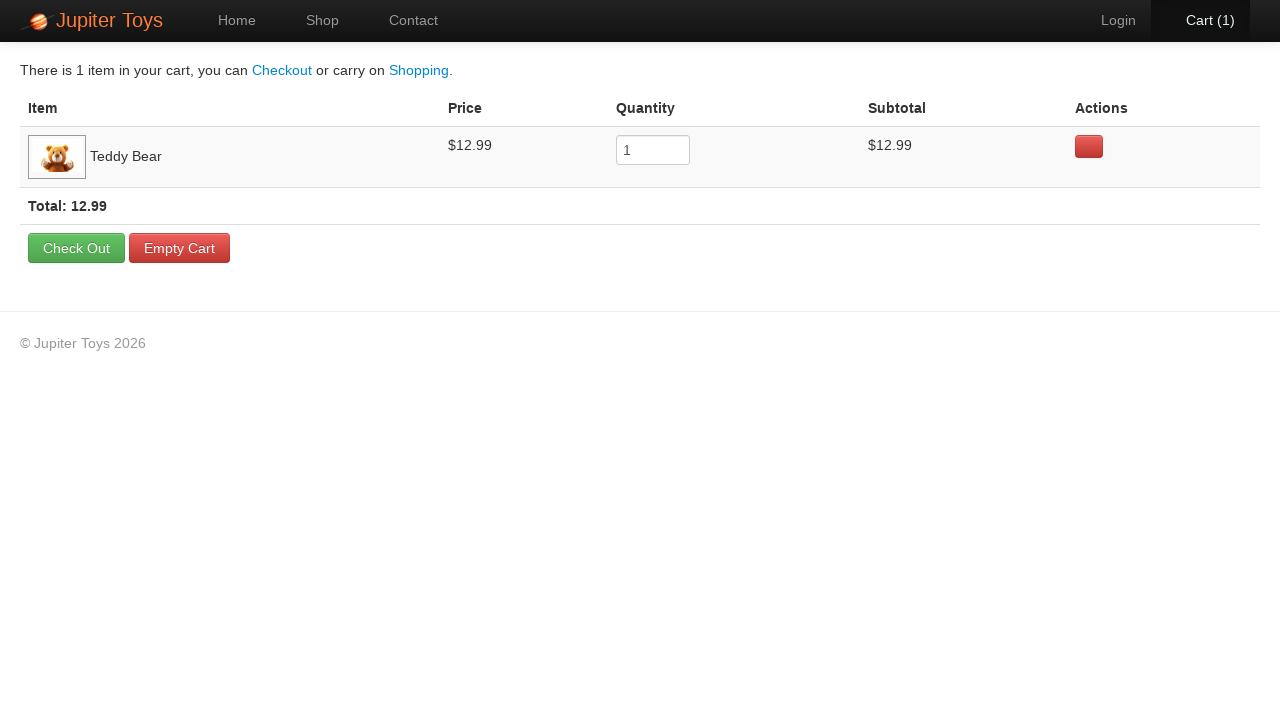

Clicked Check Out button to proceed to checkout at (76, 248) on text=Check Out
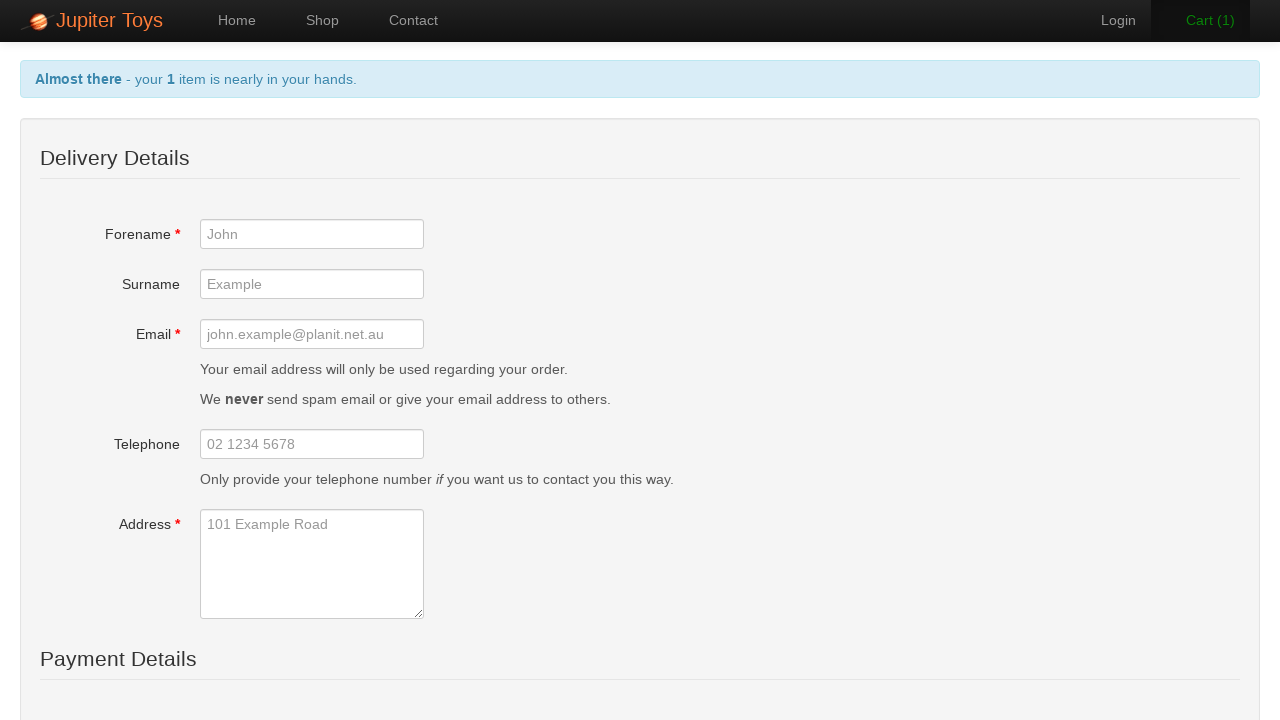

Filled forename field with 'Michael' on input[id='forename']
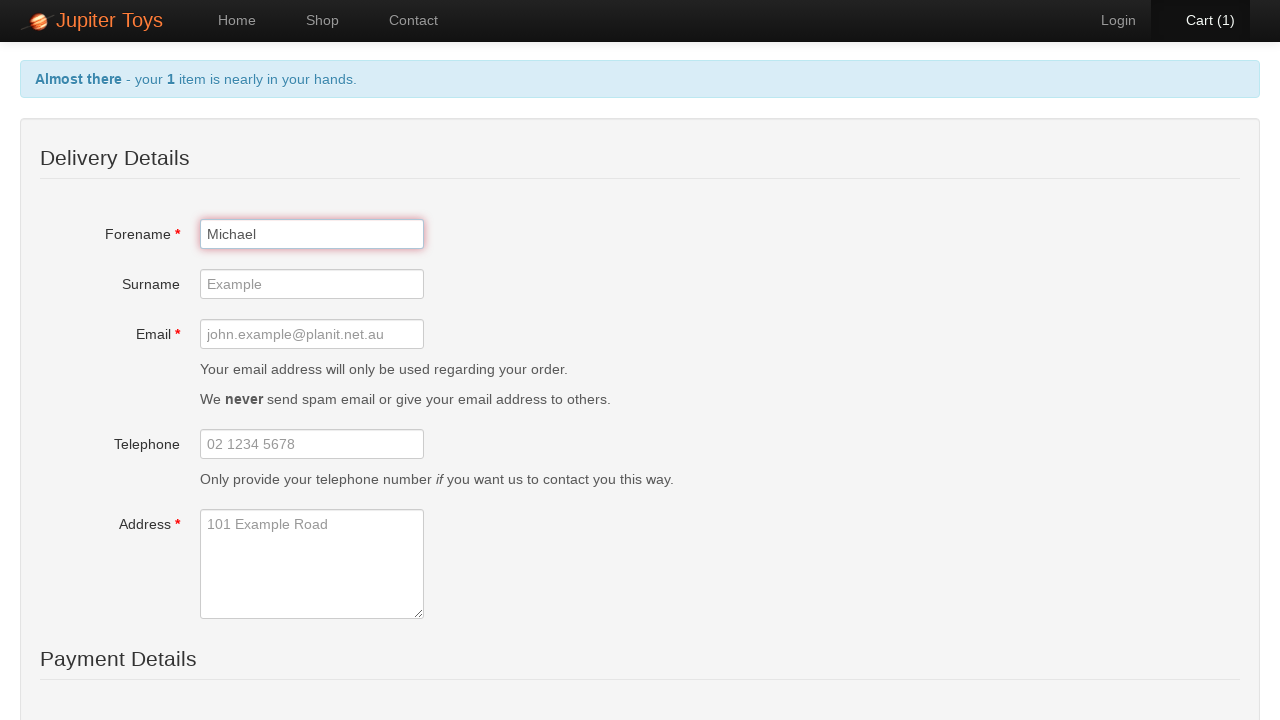

Filled email field with 'michael.jones@example.com' on input[id='email']
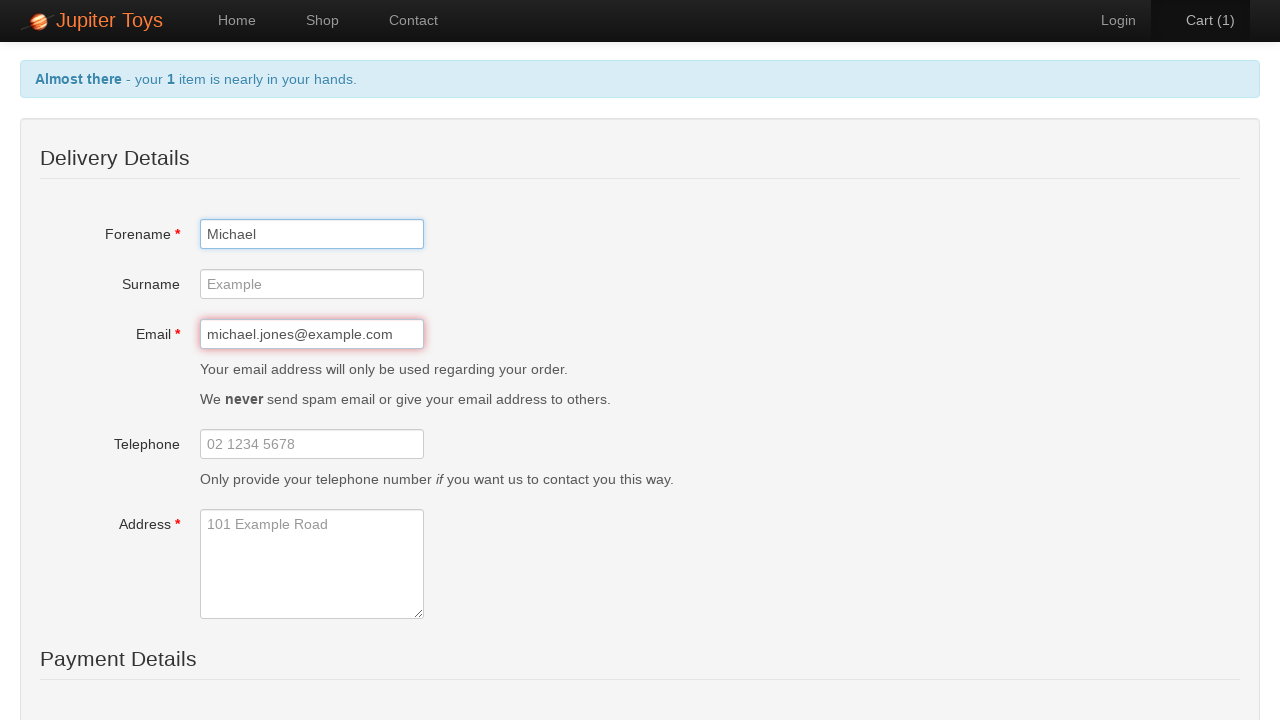

Filled address field with delivery address on textarea[id='address']
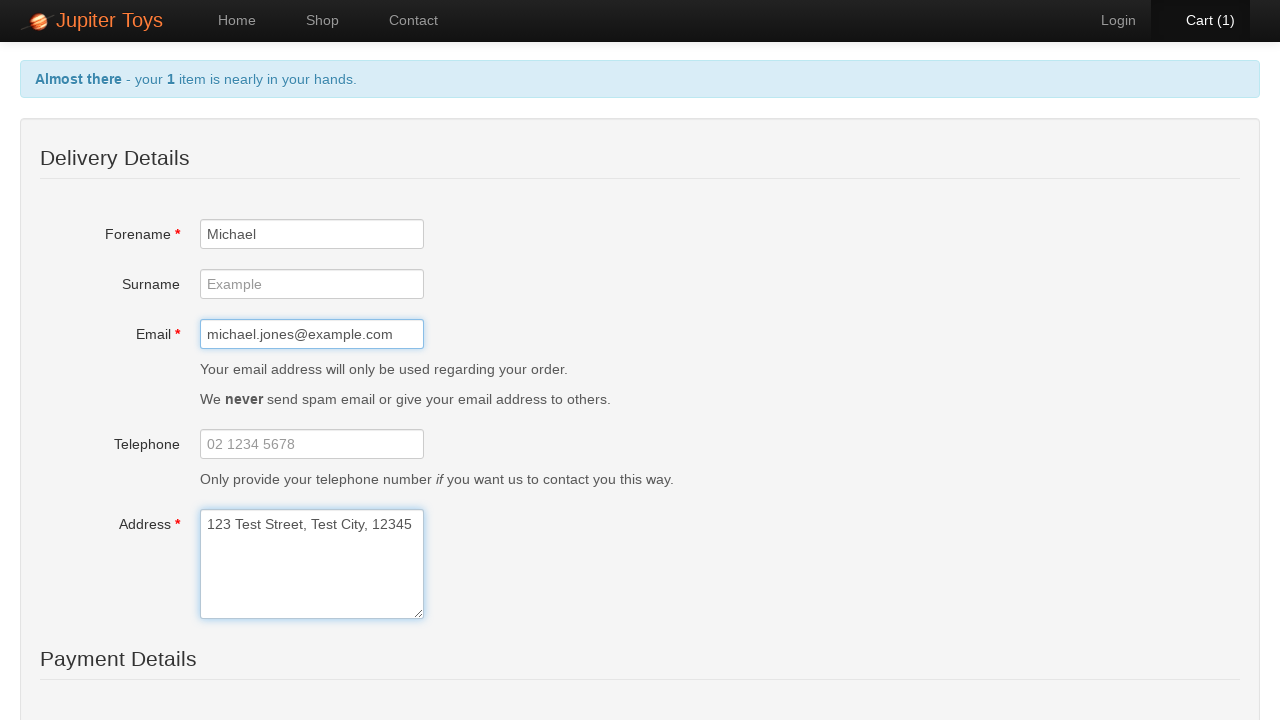

Selected Visa as card type on select[id='cardType']
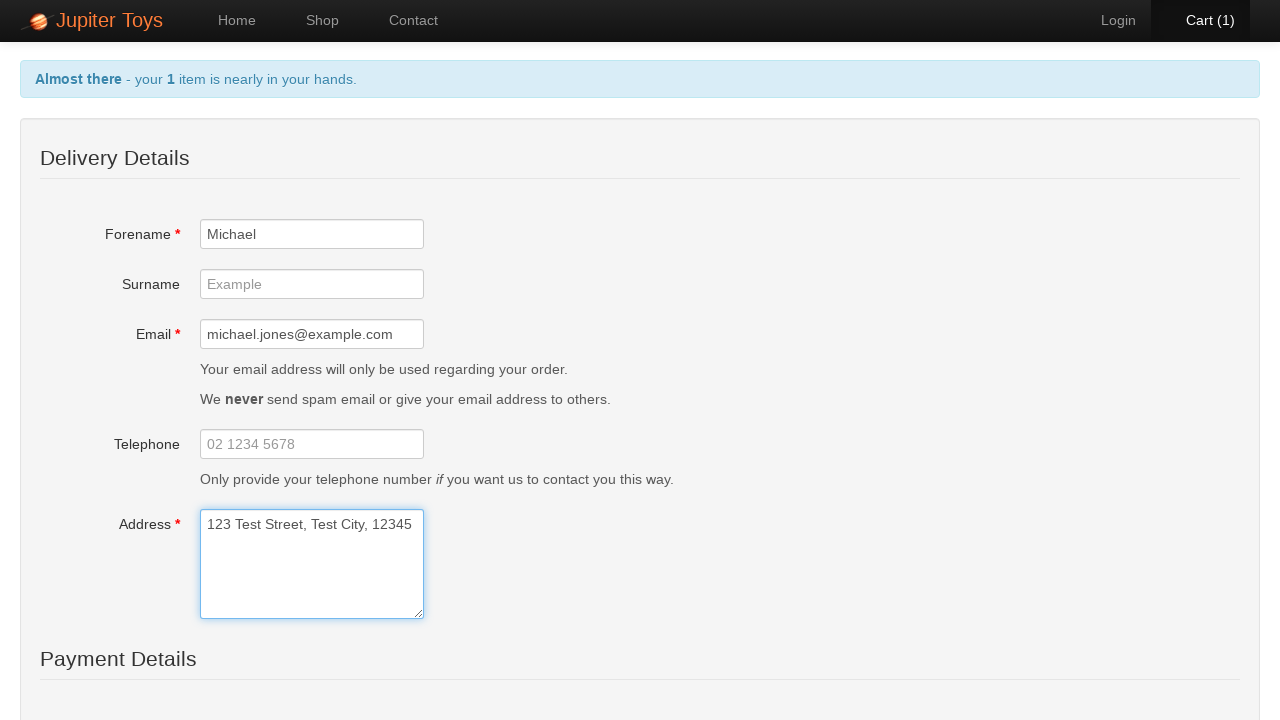

Filled card number field with payment card details on input[id='card']
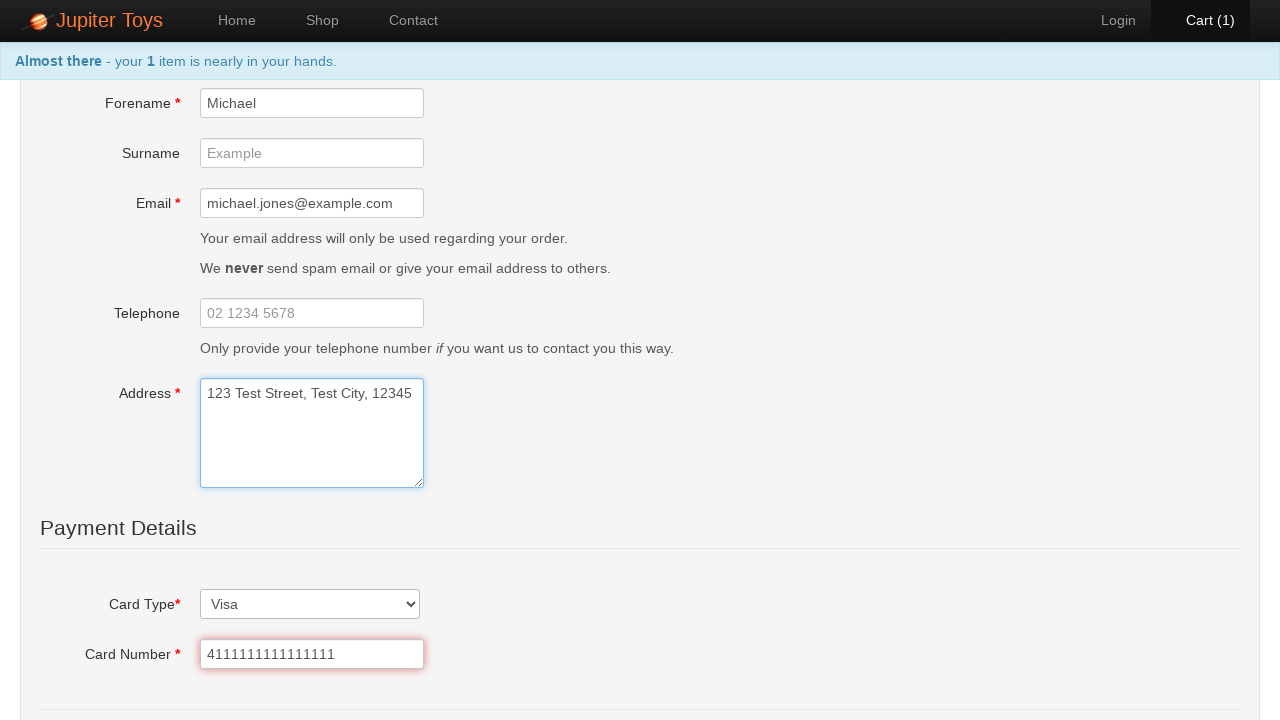

Clicked checkout submit button to complete purchase at (237, 553) on button[id='checkout-submit-btn']
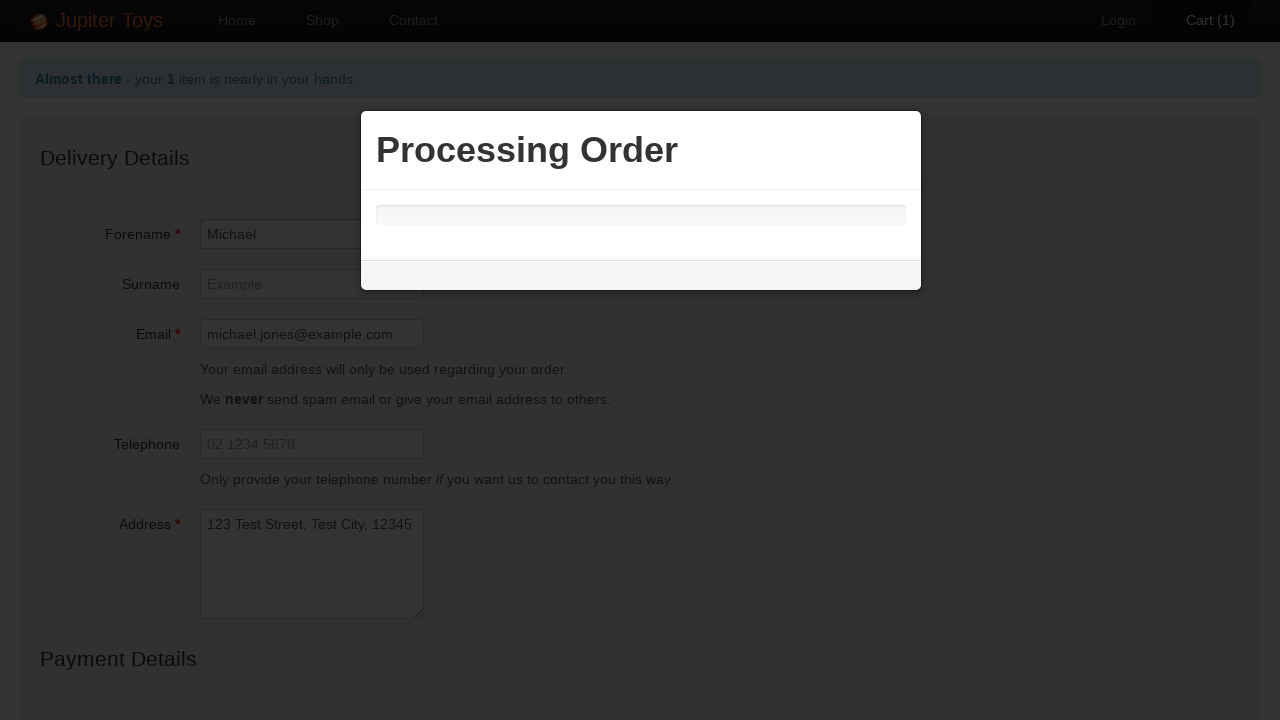

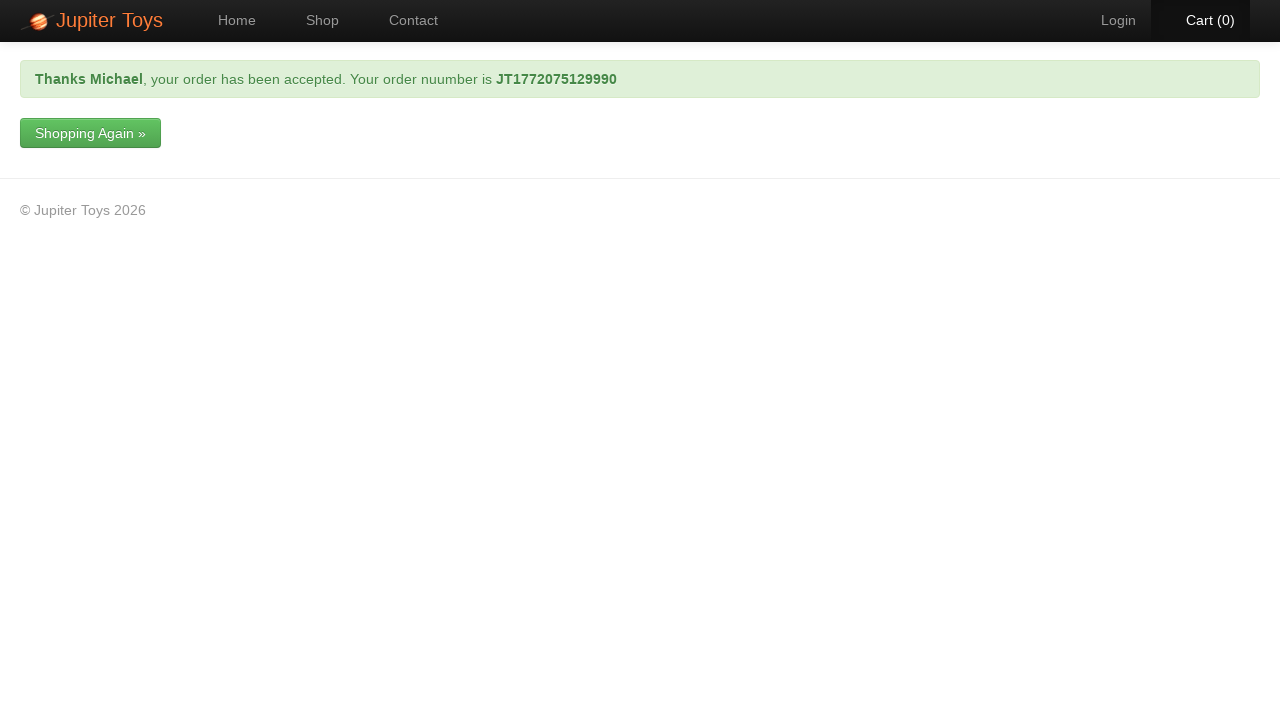